Tests adding two elements and removing one, verifying that one Delete button remains after the removal.

Starting URL: http://the-internet.herokuapp.com/add_remove_elements/

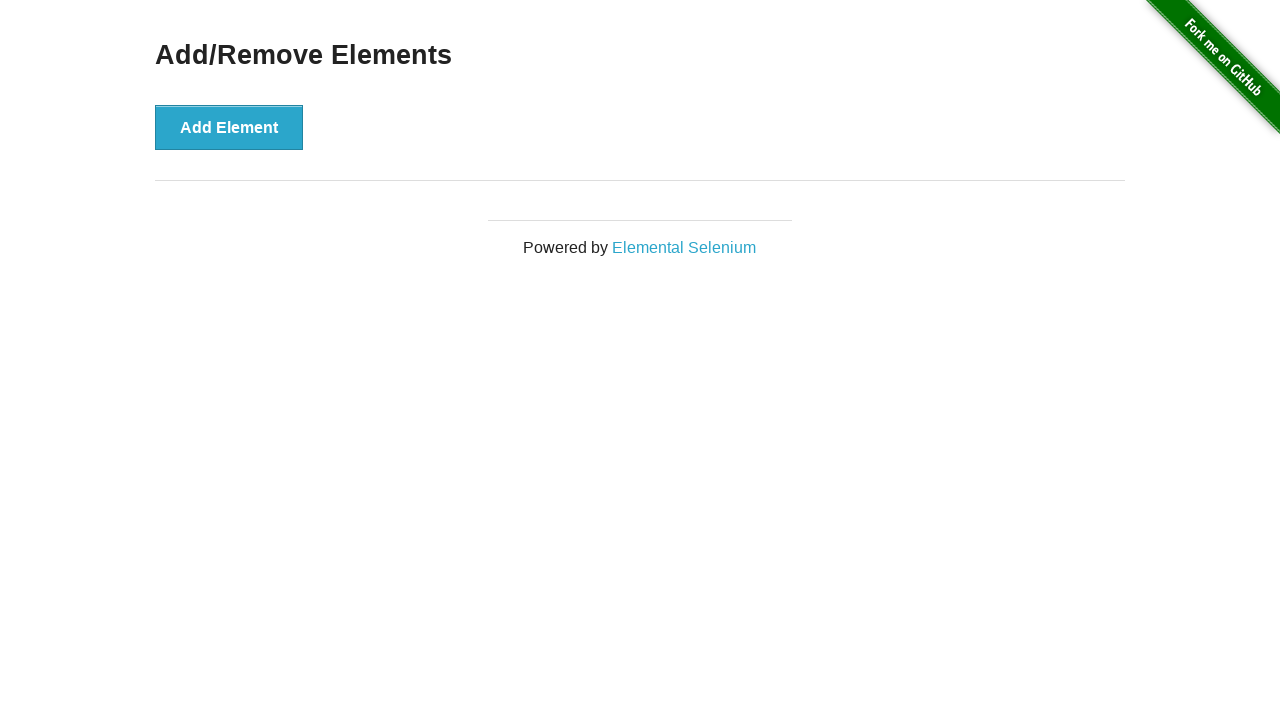

Clicked 'Add Element' button first time at (229, 127) on xpath=//button[text()='Add Element']
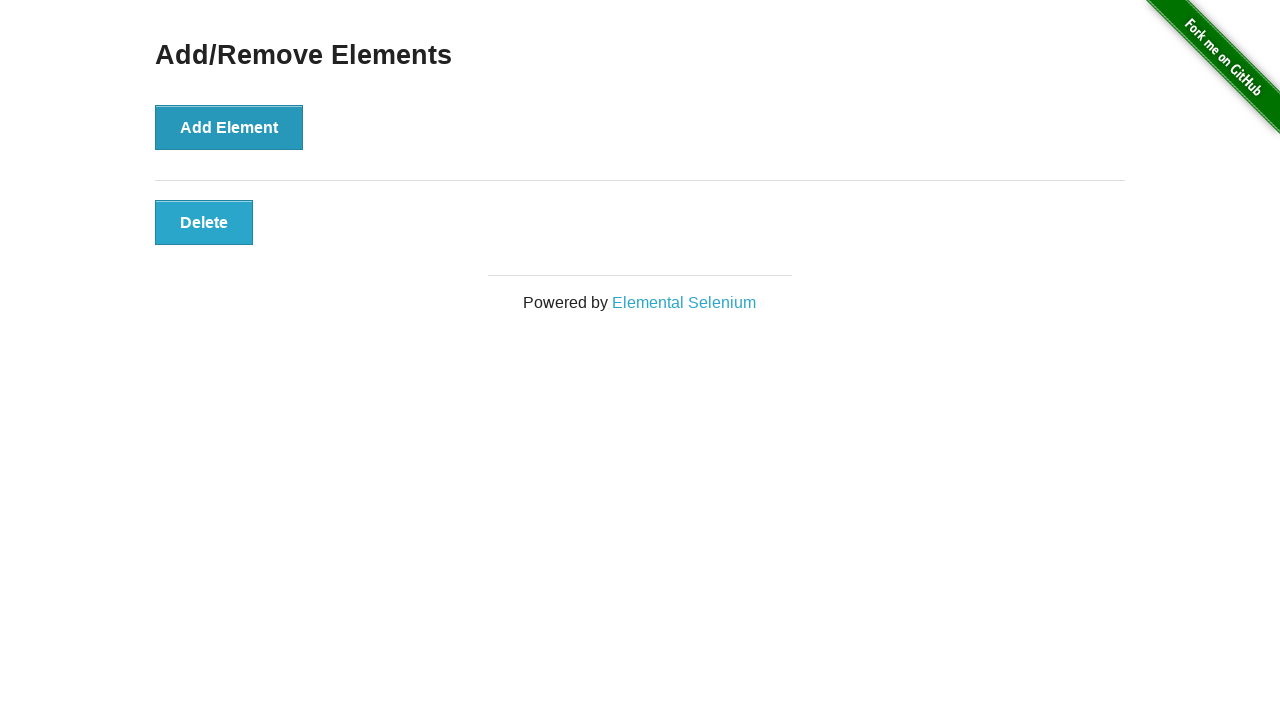

Clicked 'Add Element' button second time at (229, 127) on xpath=//button[text()='Add Element']
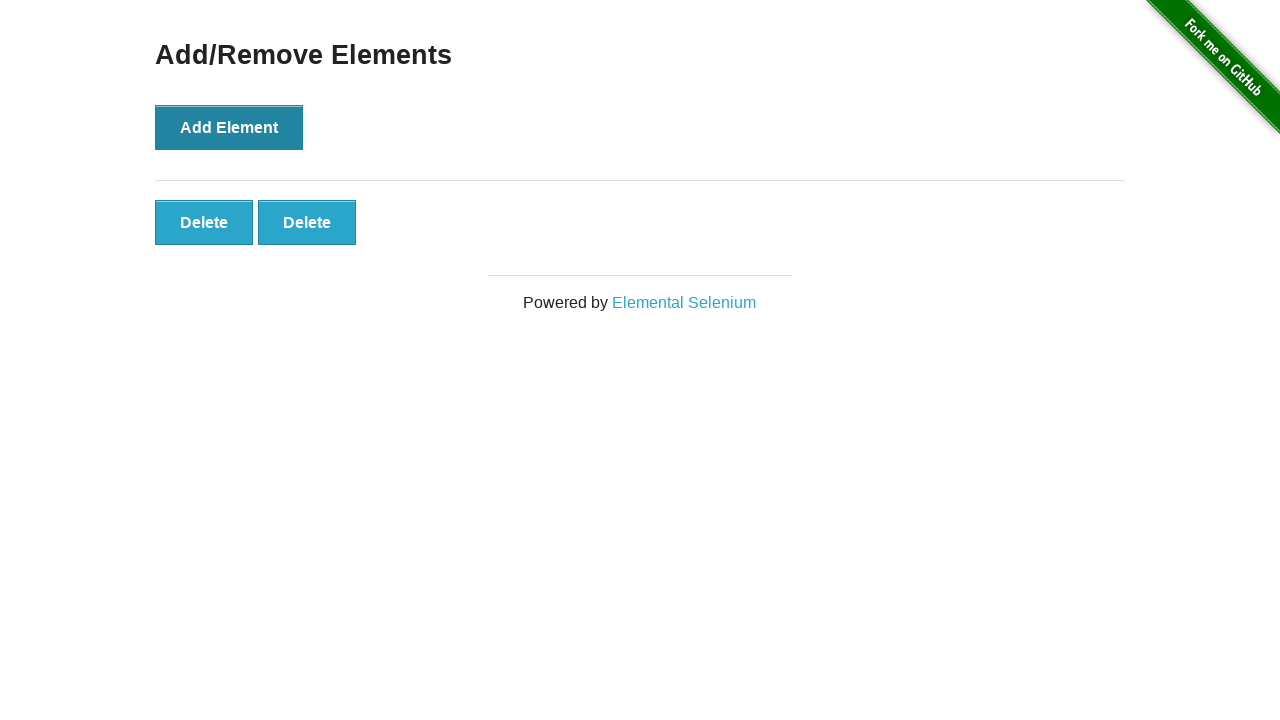

Clicked first 'Delete' button to remove one element at (204, 222) on xpath=//button[text()='Delete']
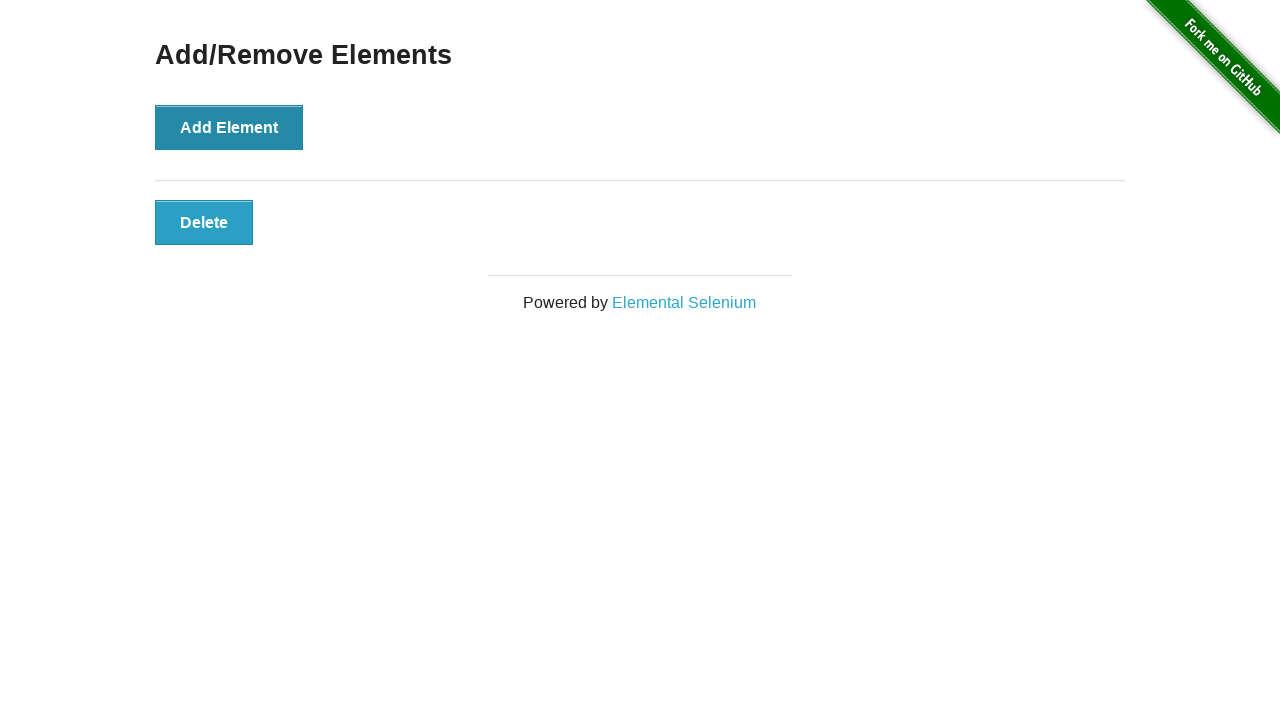

Waited 500ms for DOM update after element removal
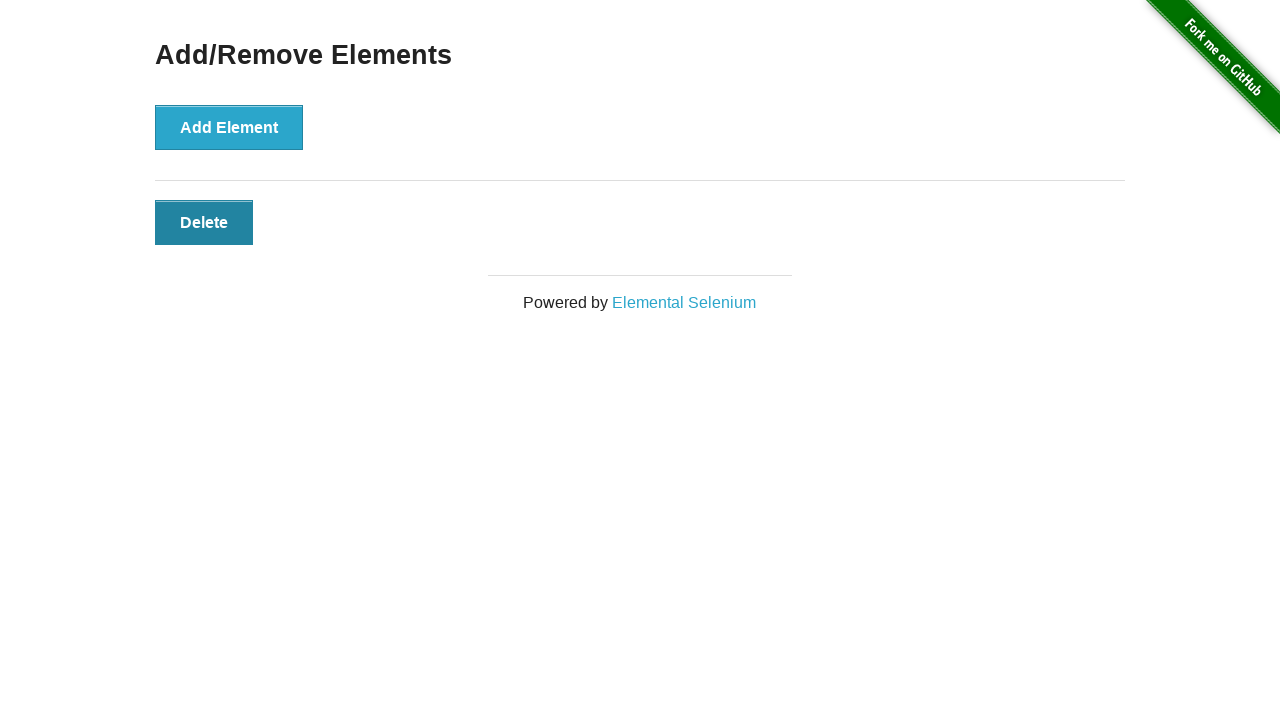

Verified that exactly one element with class 'added-manually' remains
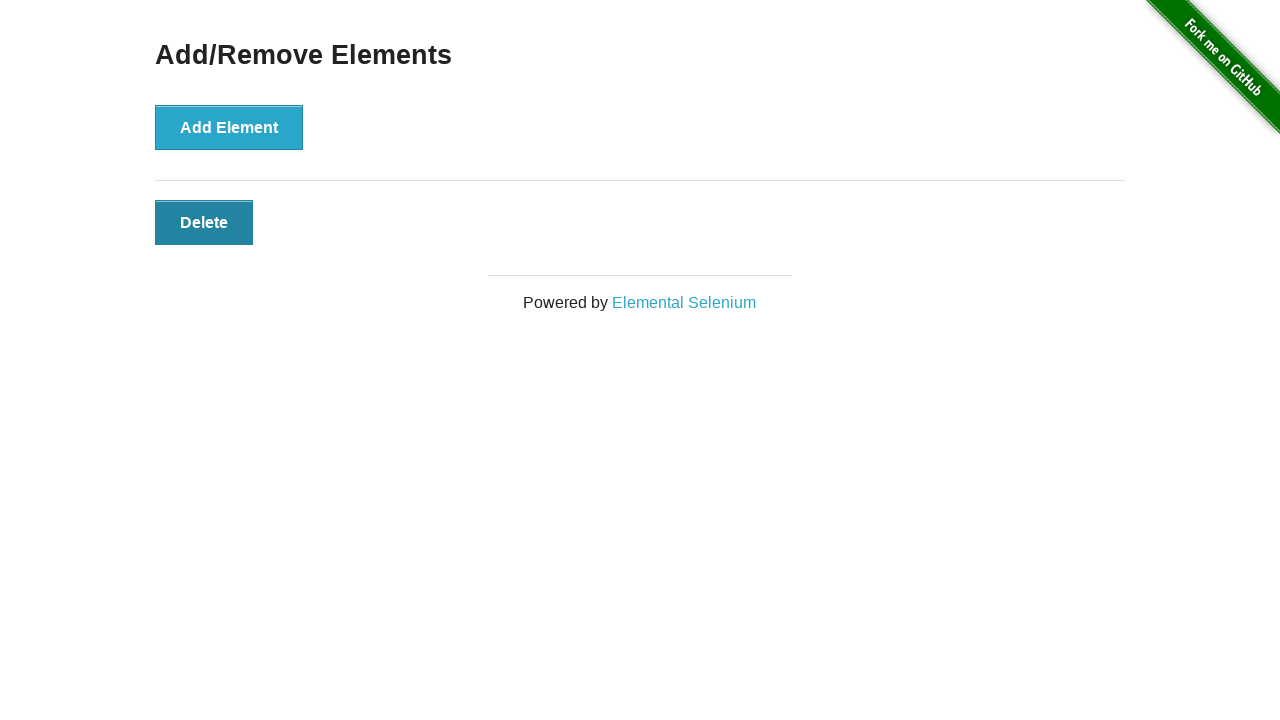

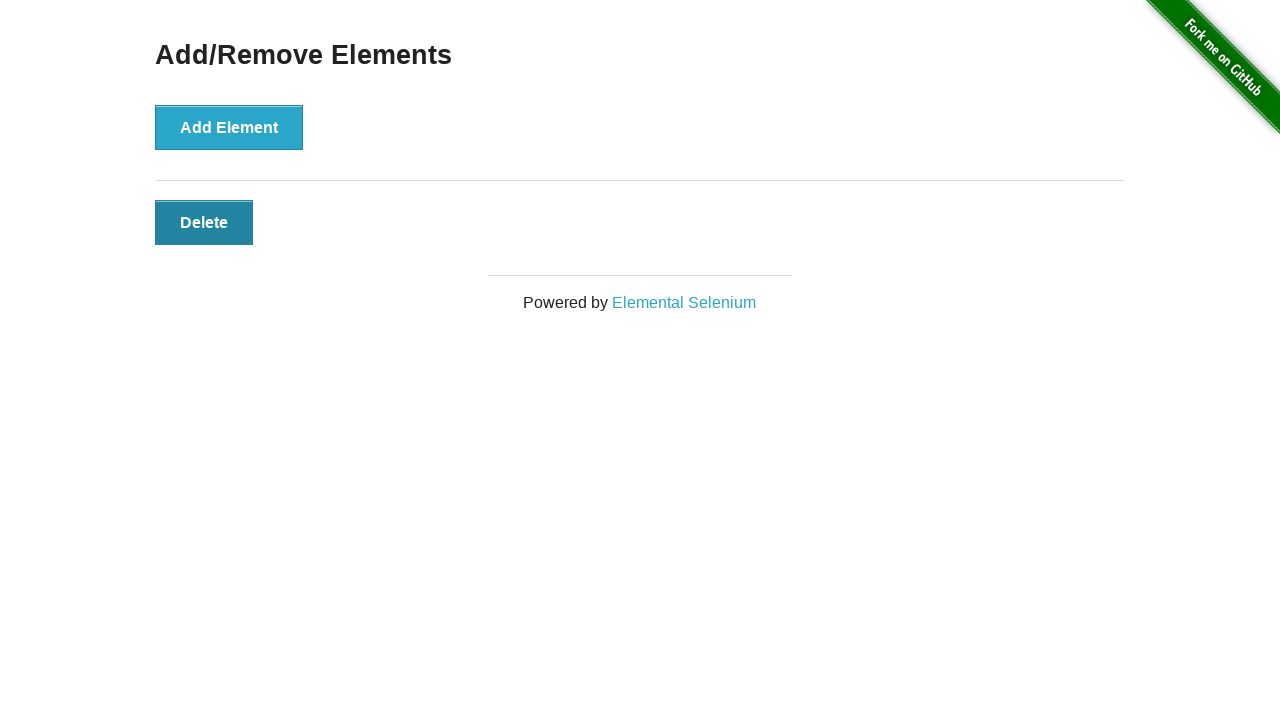